Navigates to the Indian Income Tax portal homepage and clicks on an element with the class "in-line"

Starting URL: https://www.incometax.gov.in/iec/foportal/

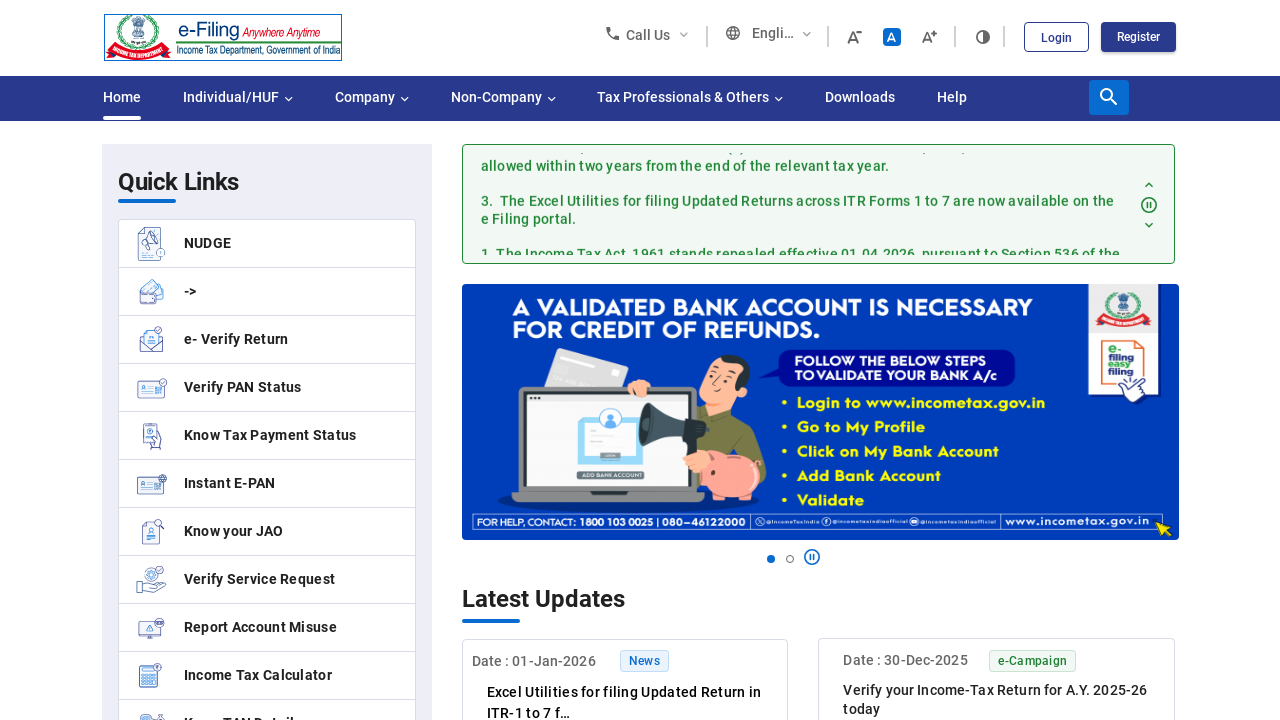

Waited for Indian Income Tax portal homepage to load (networkidle)
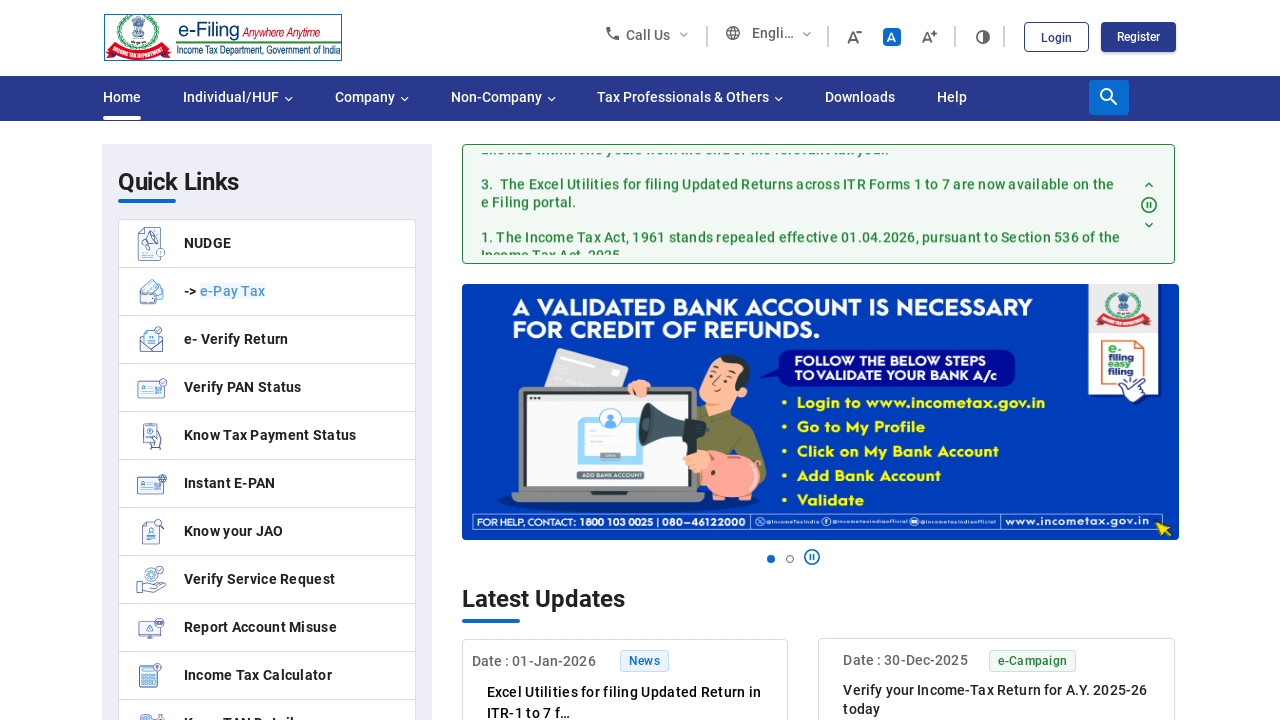

Clicked on element with class 'in-line' at (208, 243) on .in-line
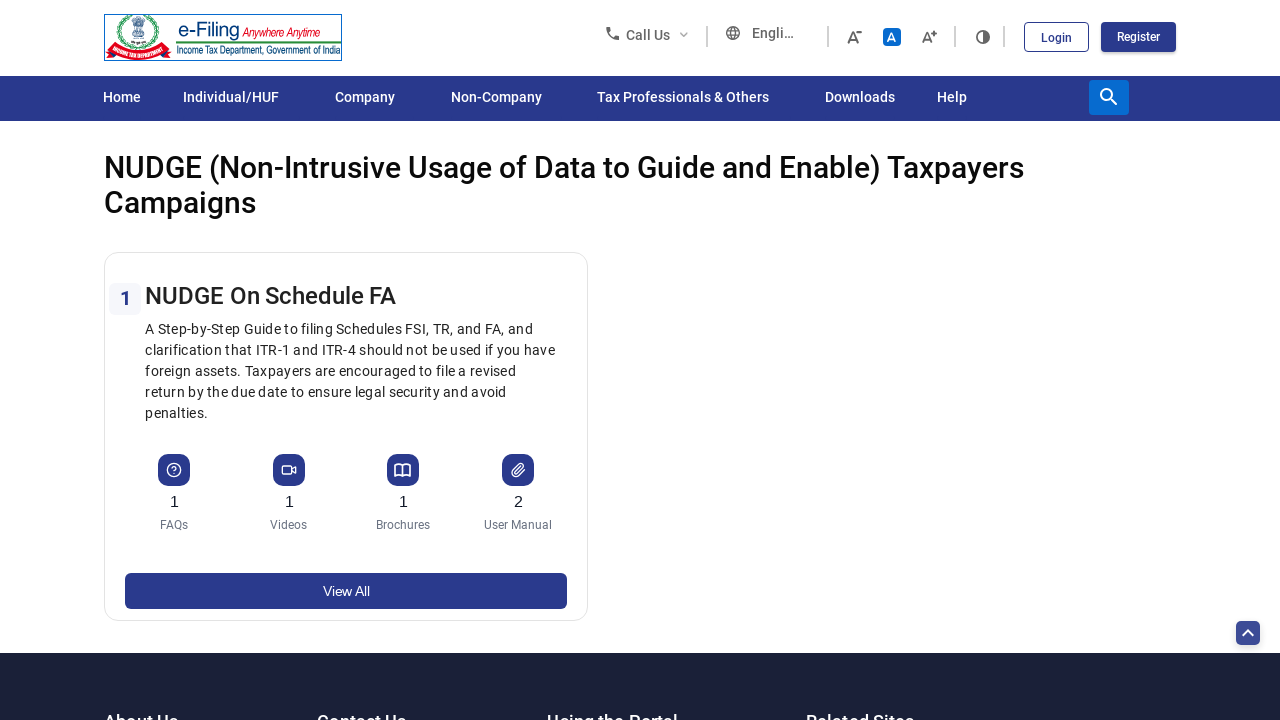

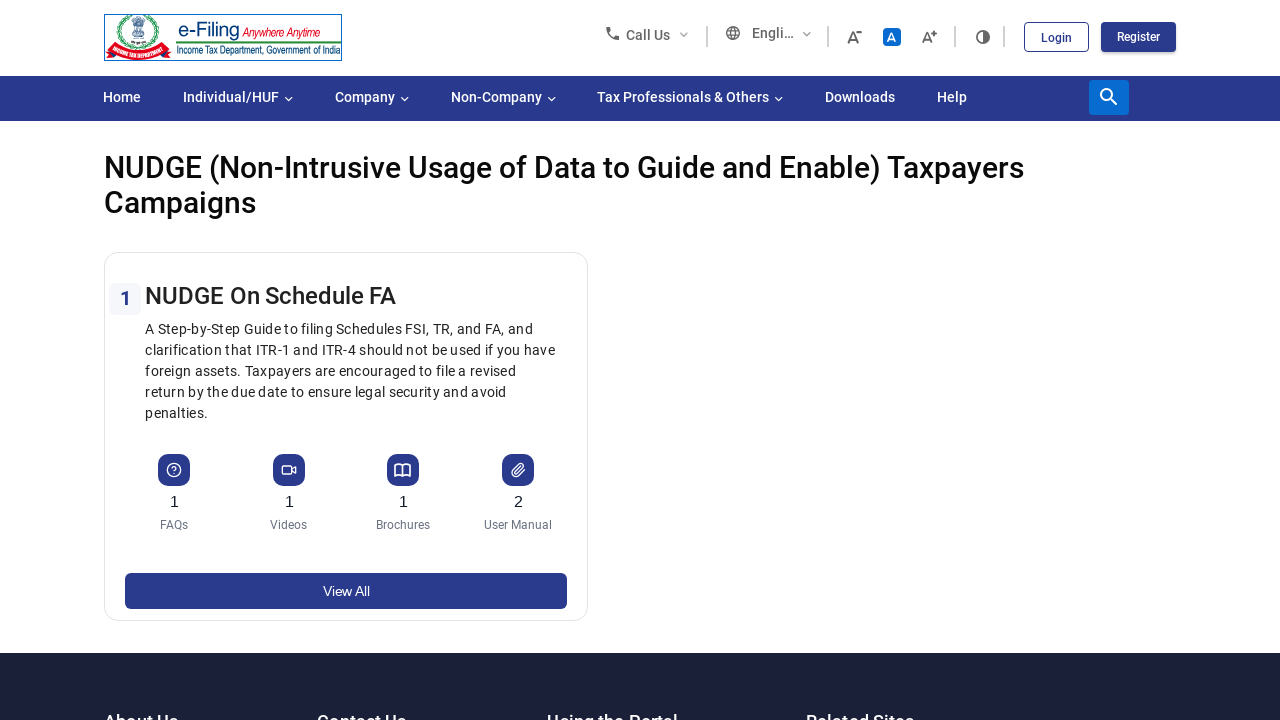